Navigates through a postal code directory website, drilling down from country level to province, then locality, and finally to street level pages, following the first link at each level.

Starting URL: https://codigo-postal.co/

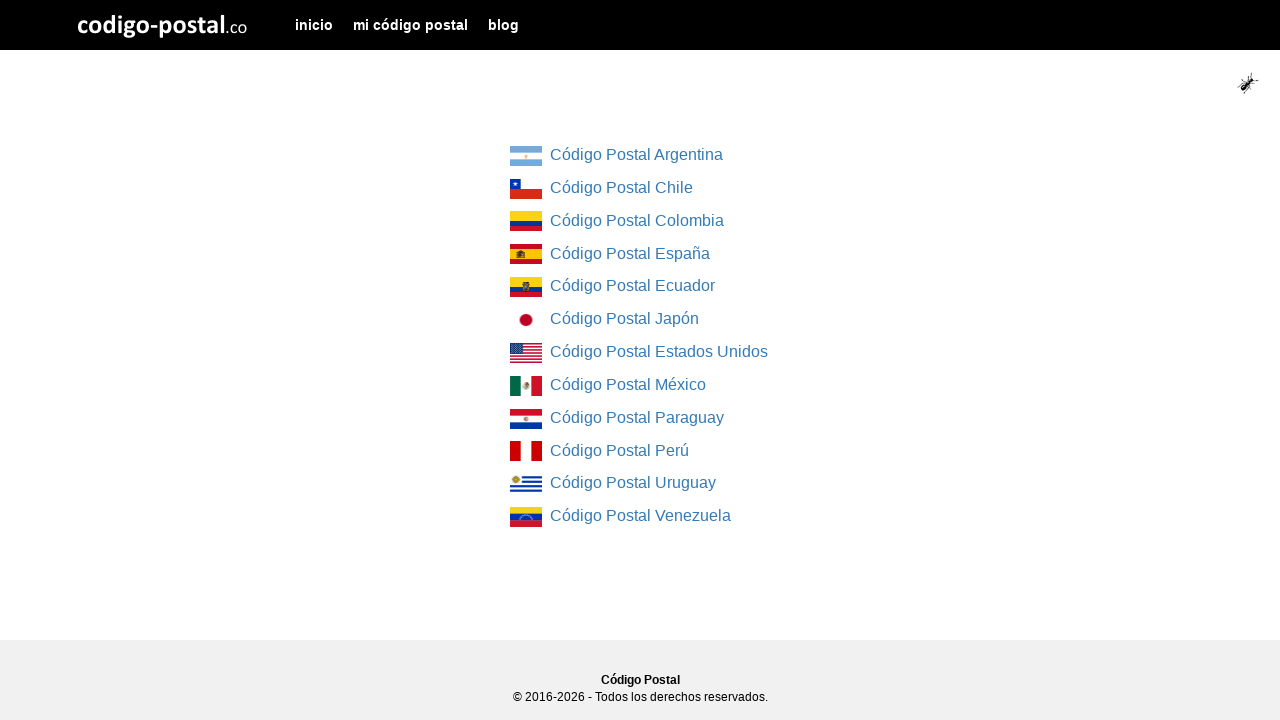

Country list loaded on postal code directory
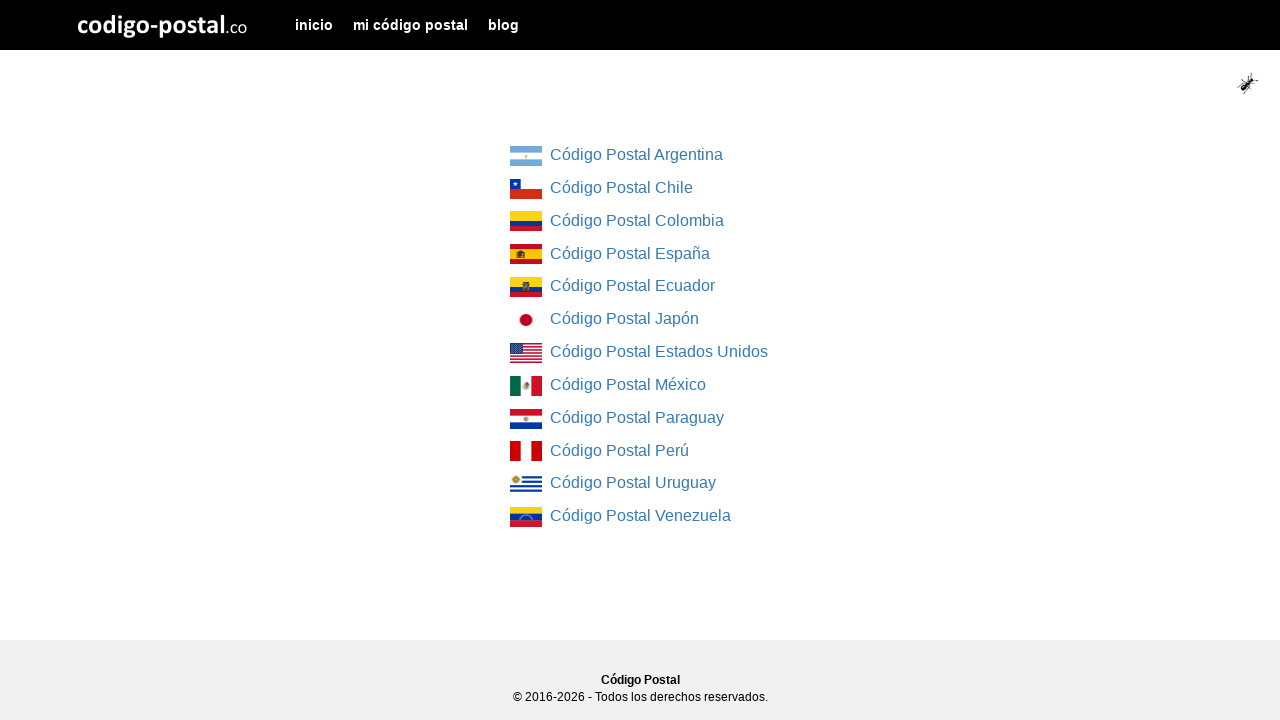

Clicked first country link to navigate to provinces at (526, 156) on div.col-md-4.col-md-offset-4 ul li:first-child a
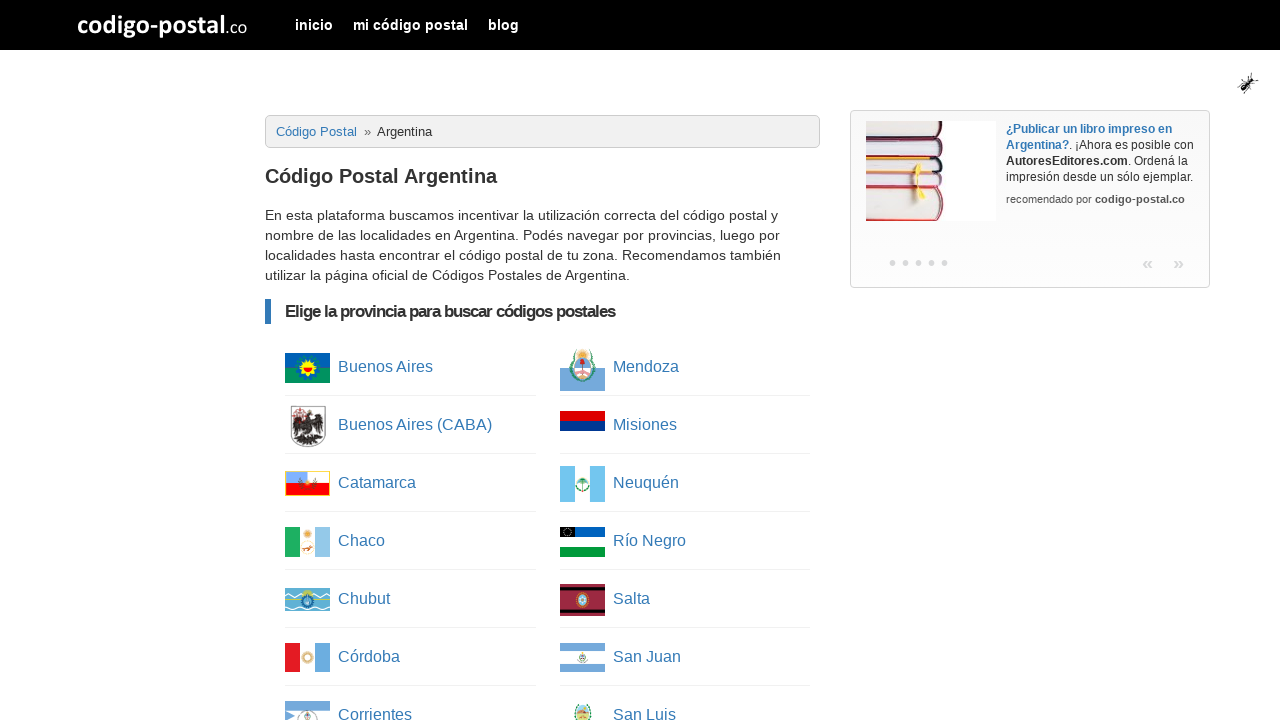

Province list loaded
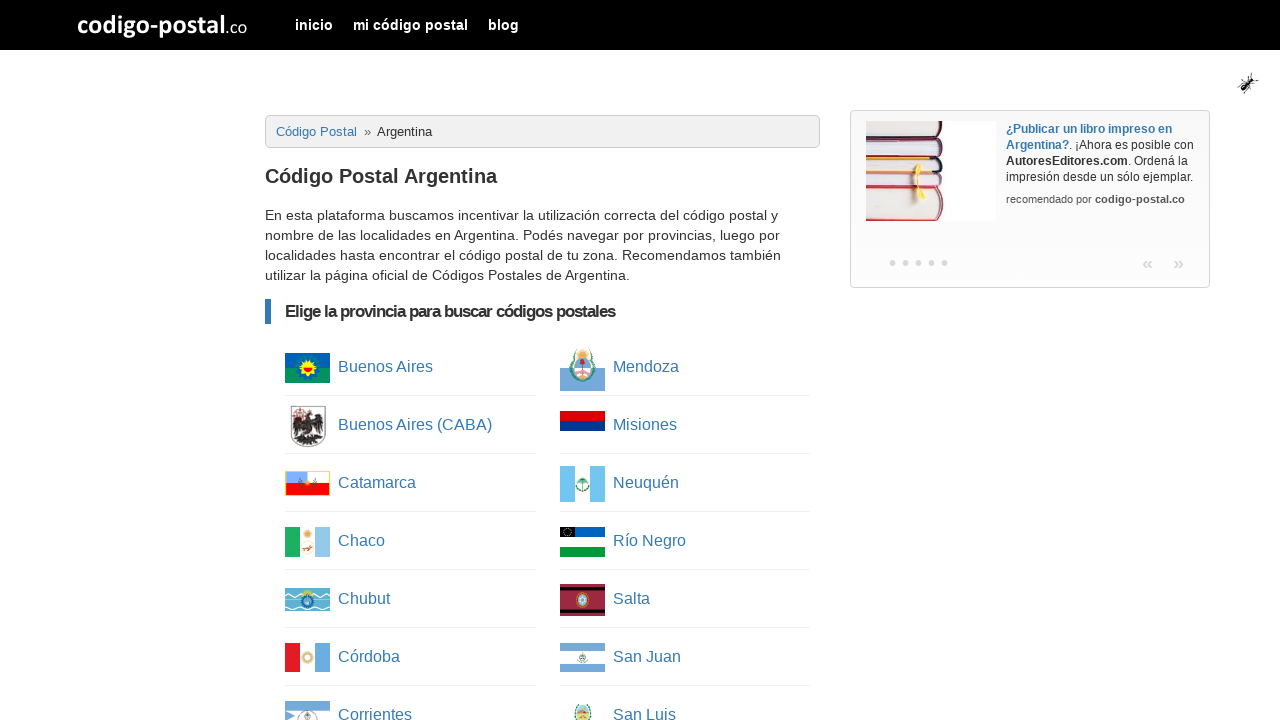

Clicked first province link to navigate to localities at (308, 368) on ul.column-list li:first-child a
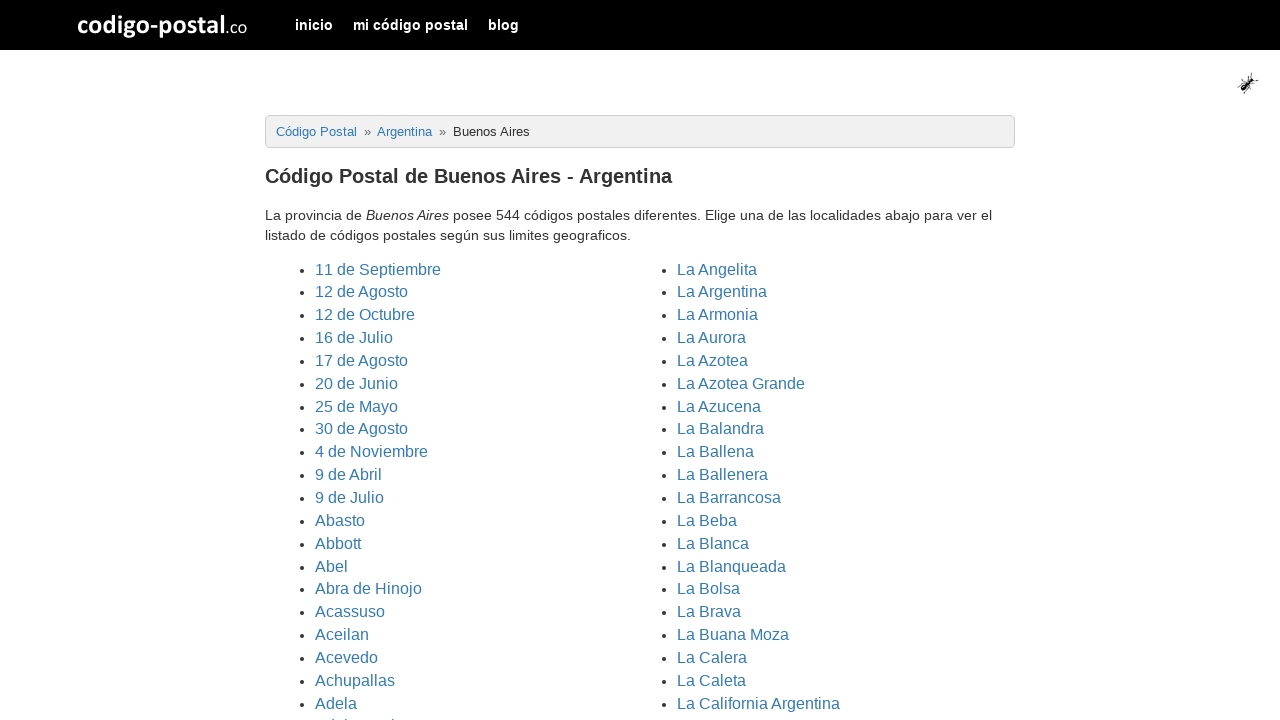

Cities/localities list loaded
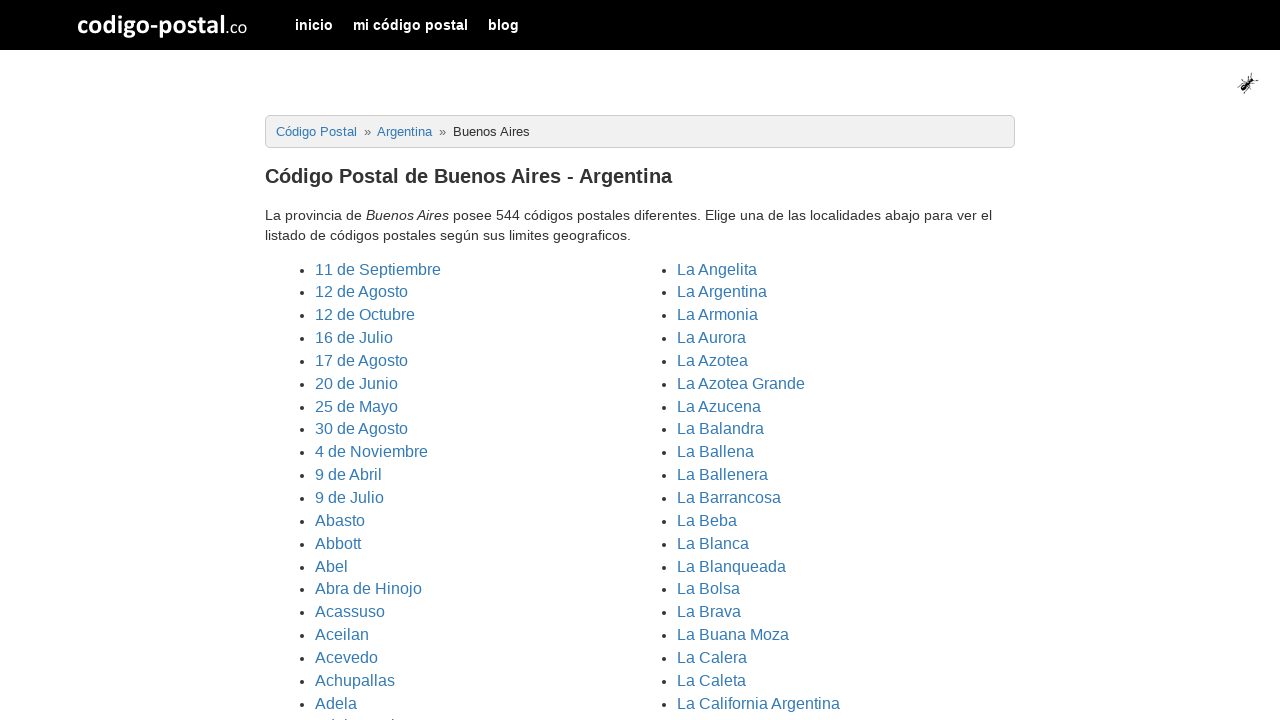

Clicked first city/locality link at (378, 269) on ul.cities li:first-child a
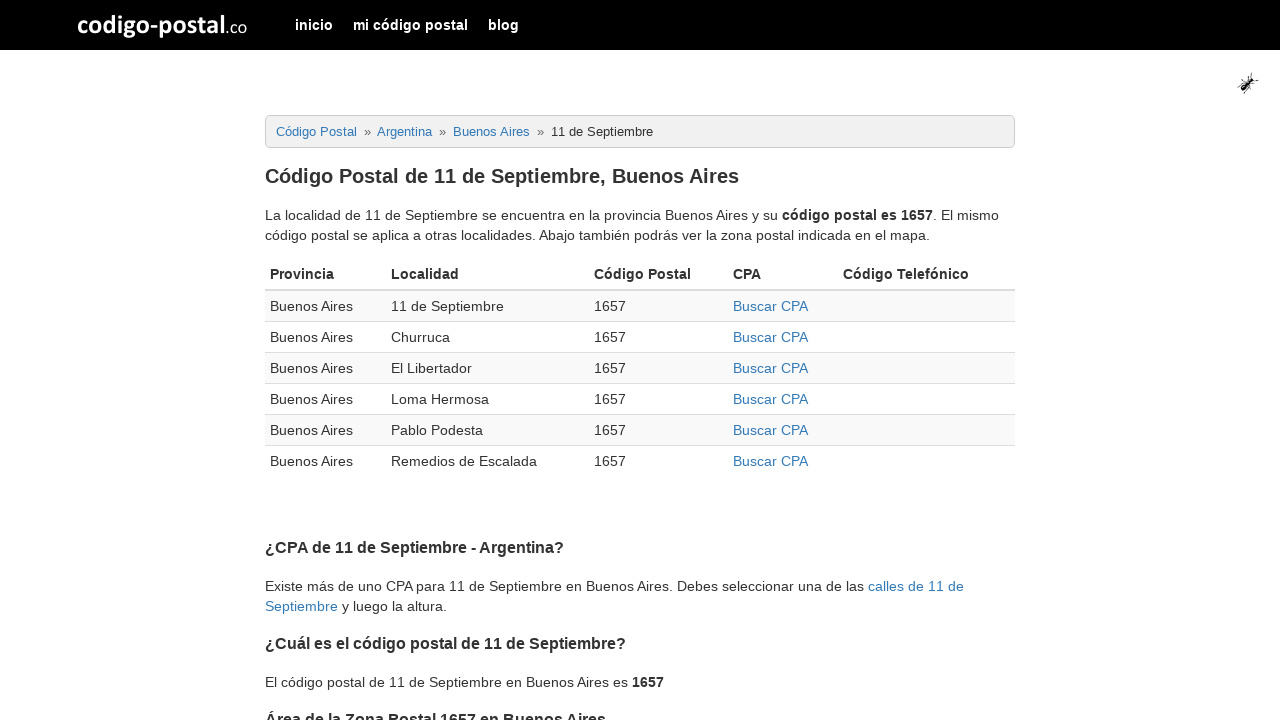

Localities table loaded with postal codes
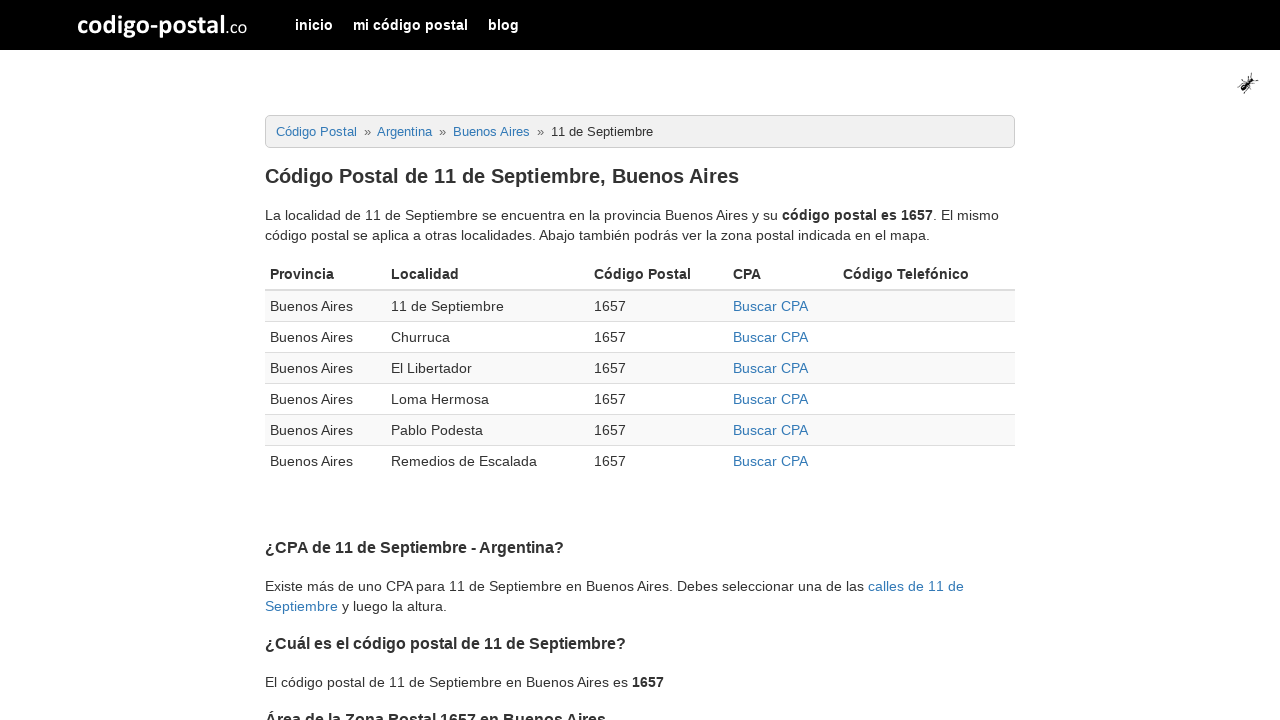

Clicked first postal code (CPA) link in table at (770, 306) on div.table-responsive table tbody tr:first-child td:nth-child(4) a
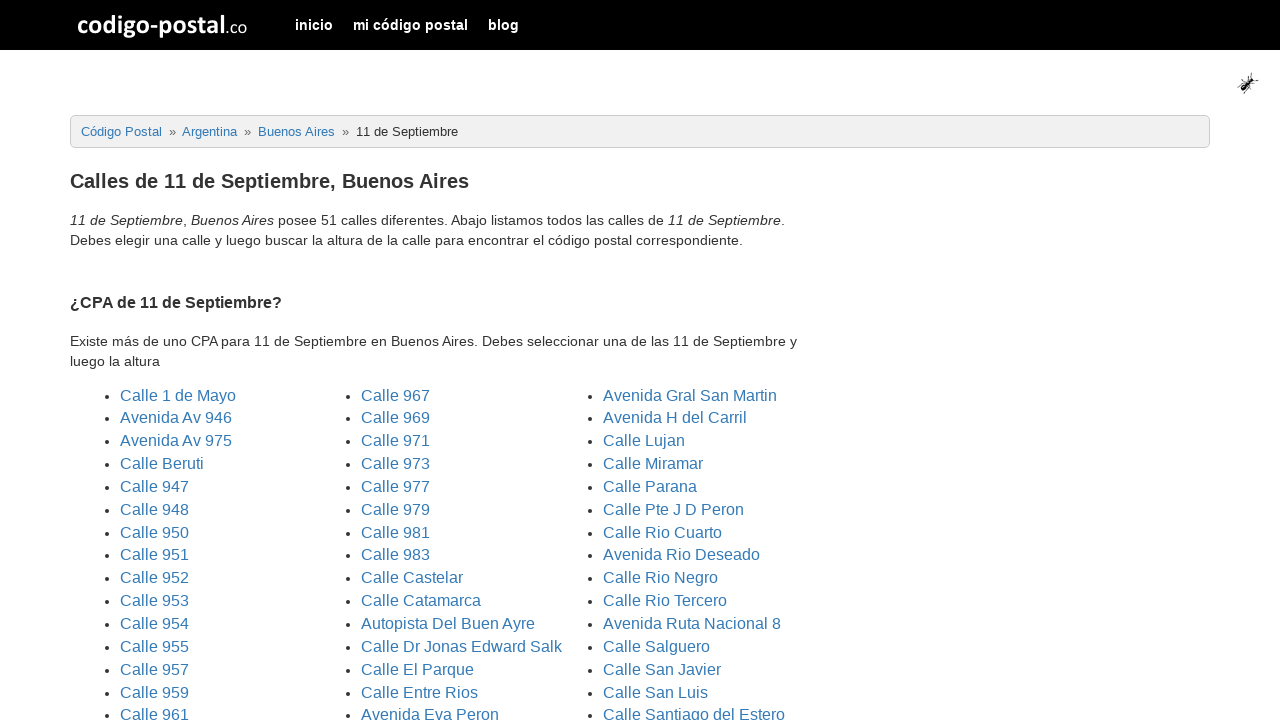

Street list loaded
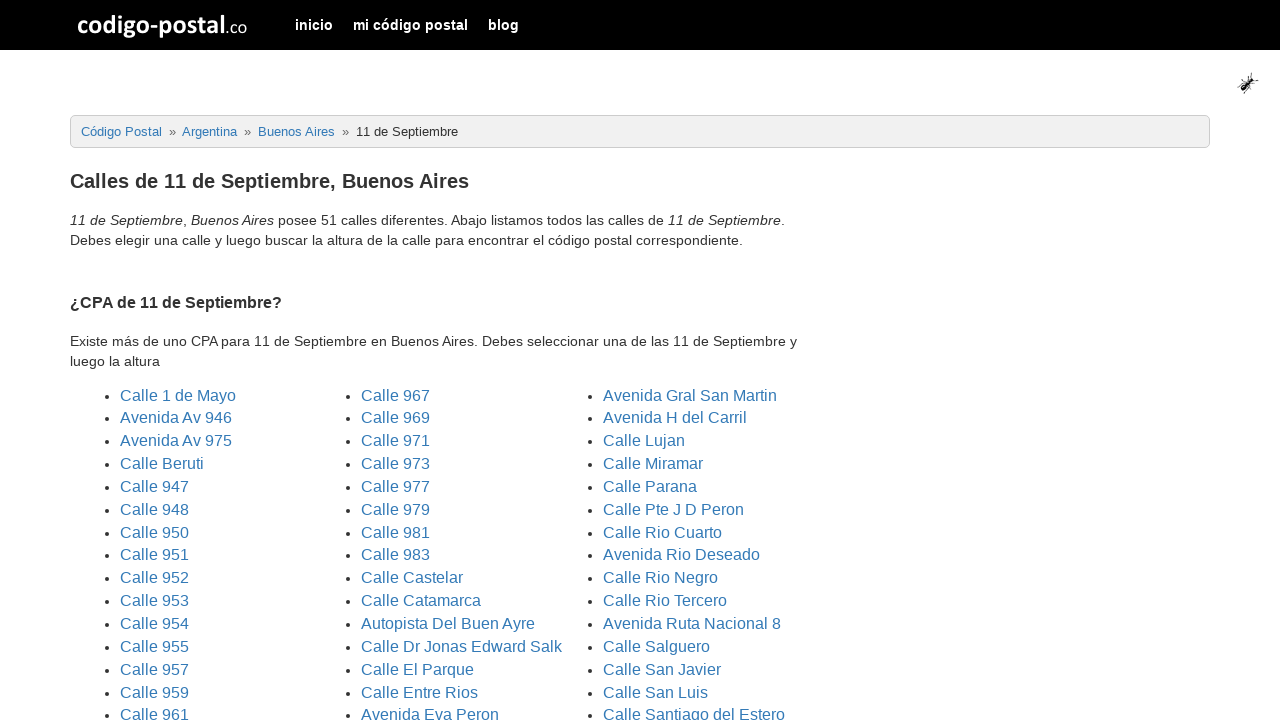

Clicked first street link to navigate to final details page at (178, 395) on ul.three_columns li:first-child a
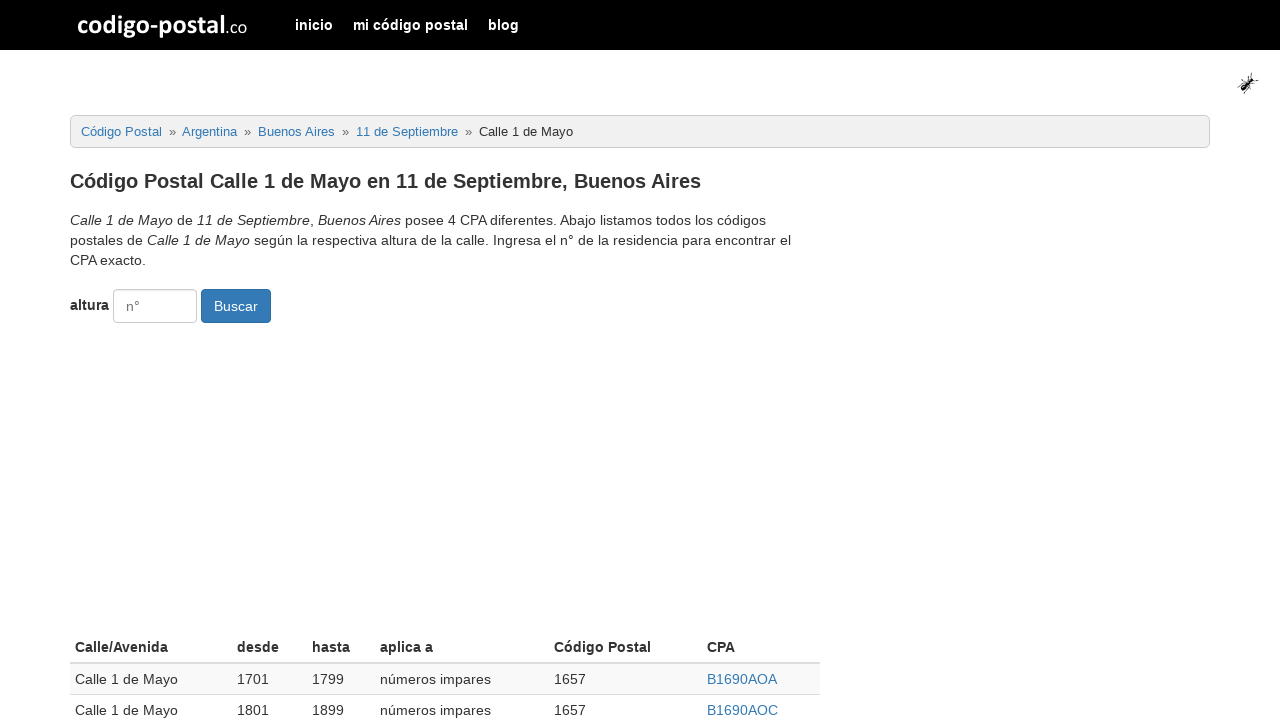

Final street details page loaded with complete information
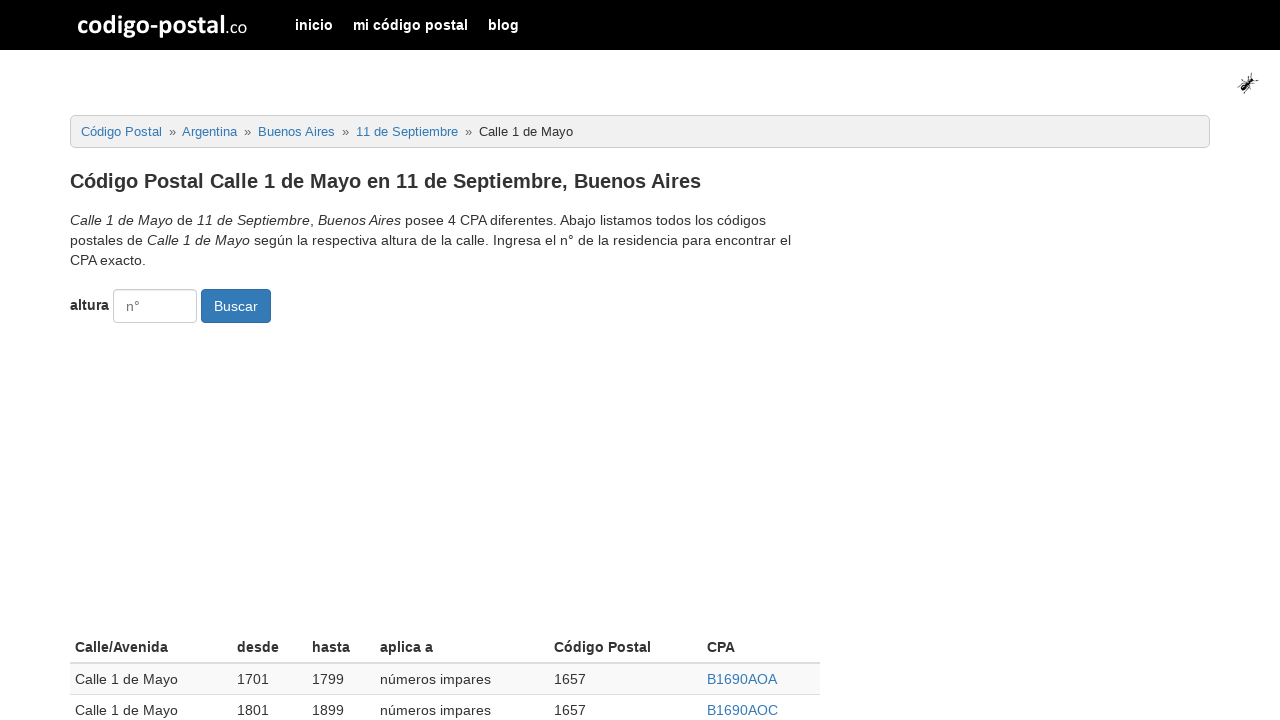

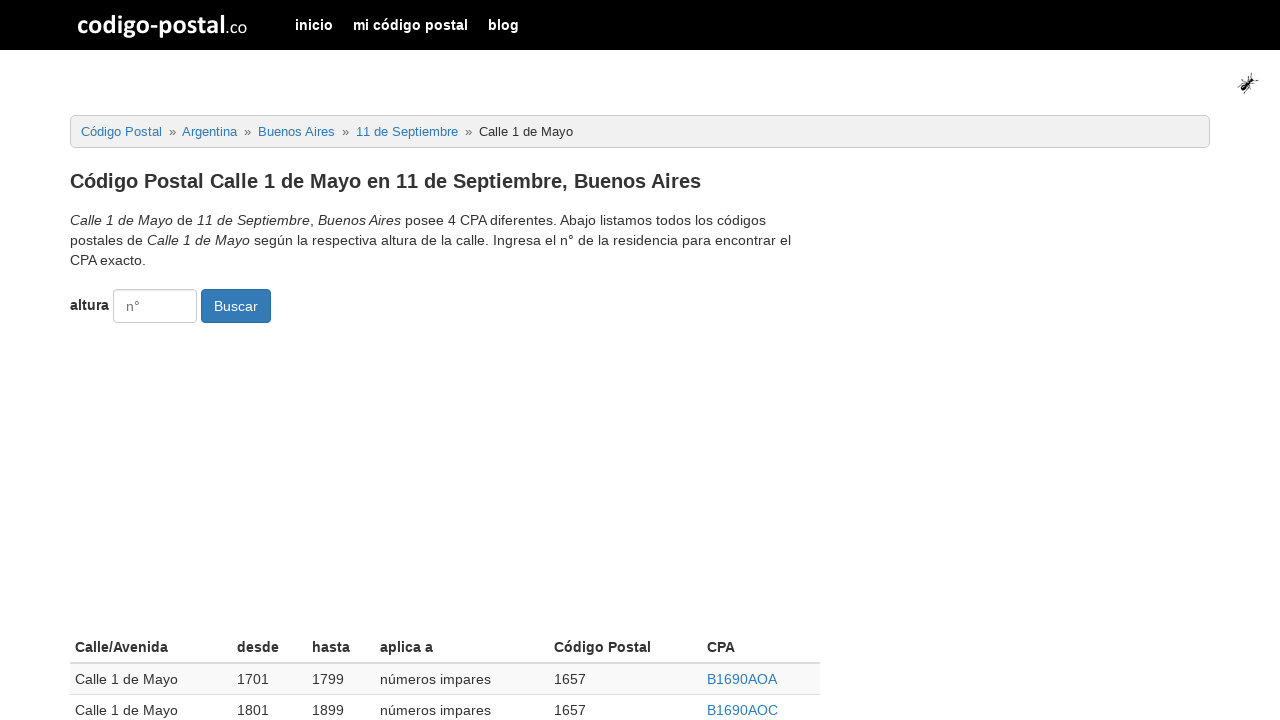